Tests a registration page by clicking on a lesson link, filling in all user information fields (username, email, gender, hobbies, interests, country, date of birth, bio, rating, color, newsletter), submitting the form, and verifying the submitted data appears correctly in a table.

Starting URL: https://material.playwrightvn.com/

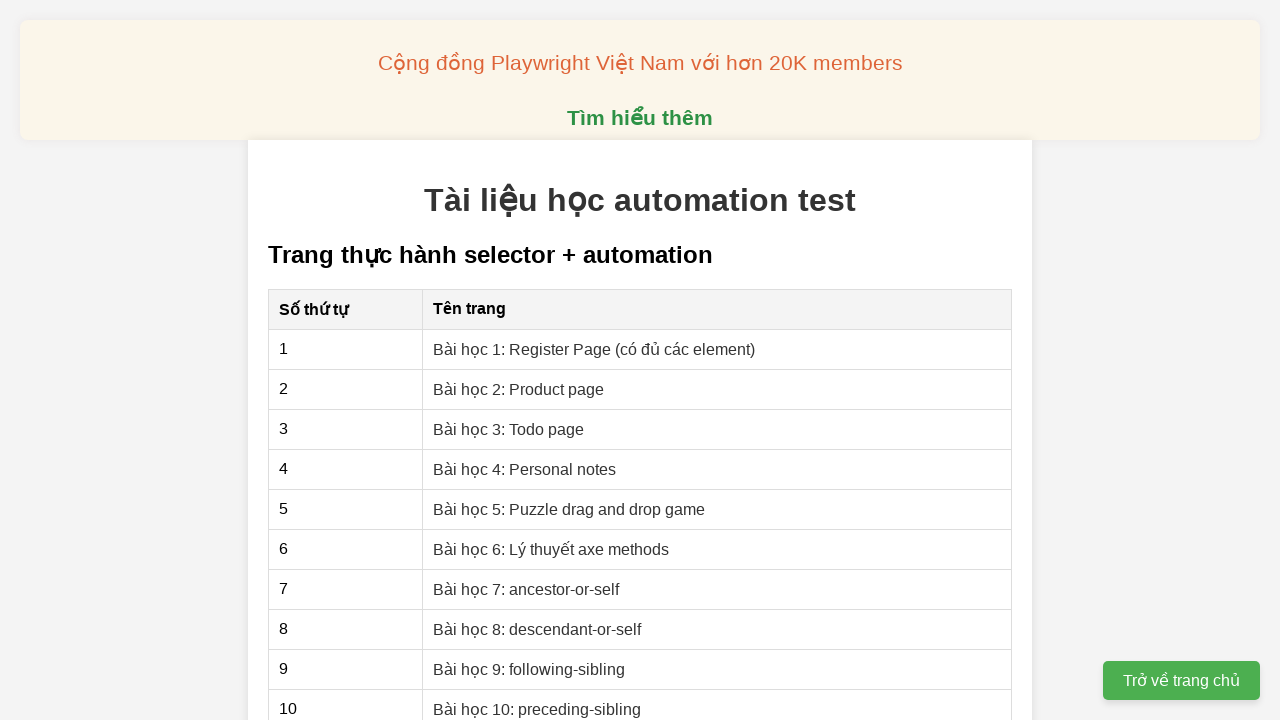

Clicked on 'Bài học 1: Register Page' link at (594, 349) on xpath=//a[@href="01-xpath-register-page.html"]
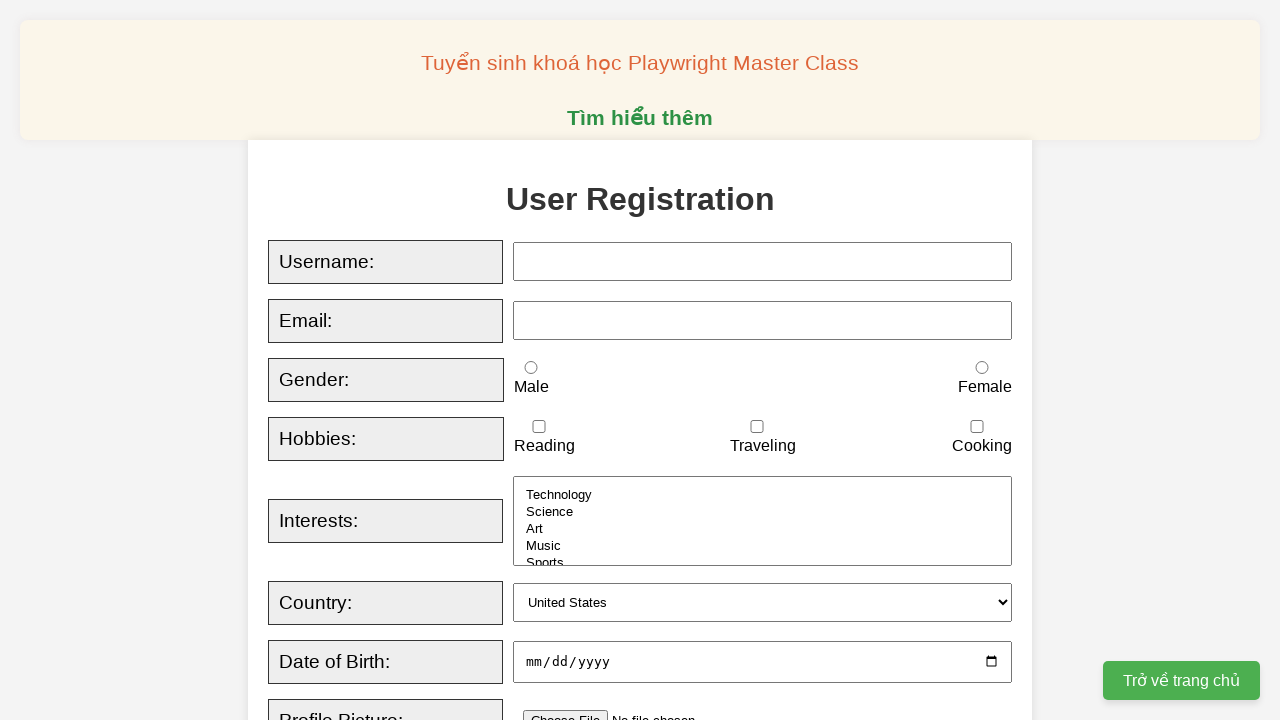

Filled username field with 'david' on xpath=//input[@id="username"]
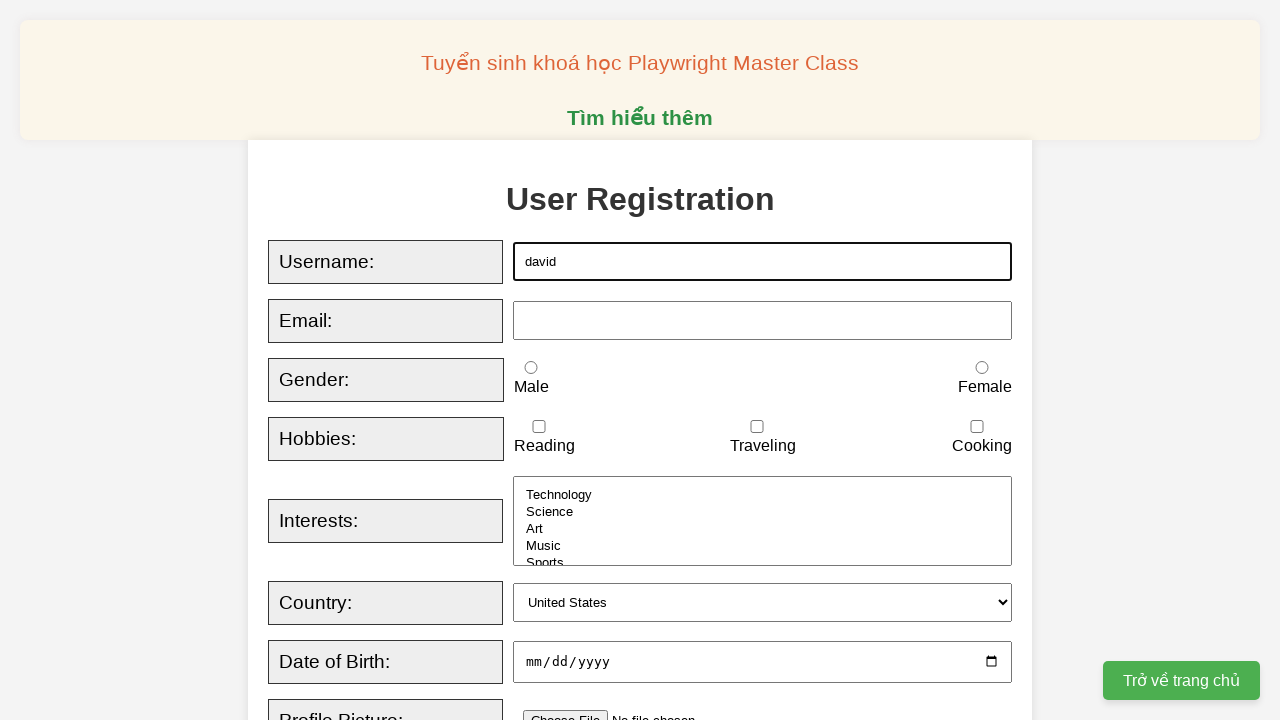

Filled email field with 'David@example.com' on xpath=//input[@id="email"]
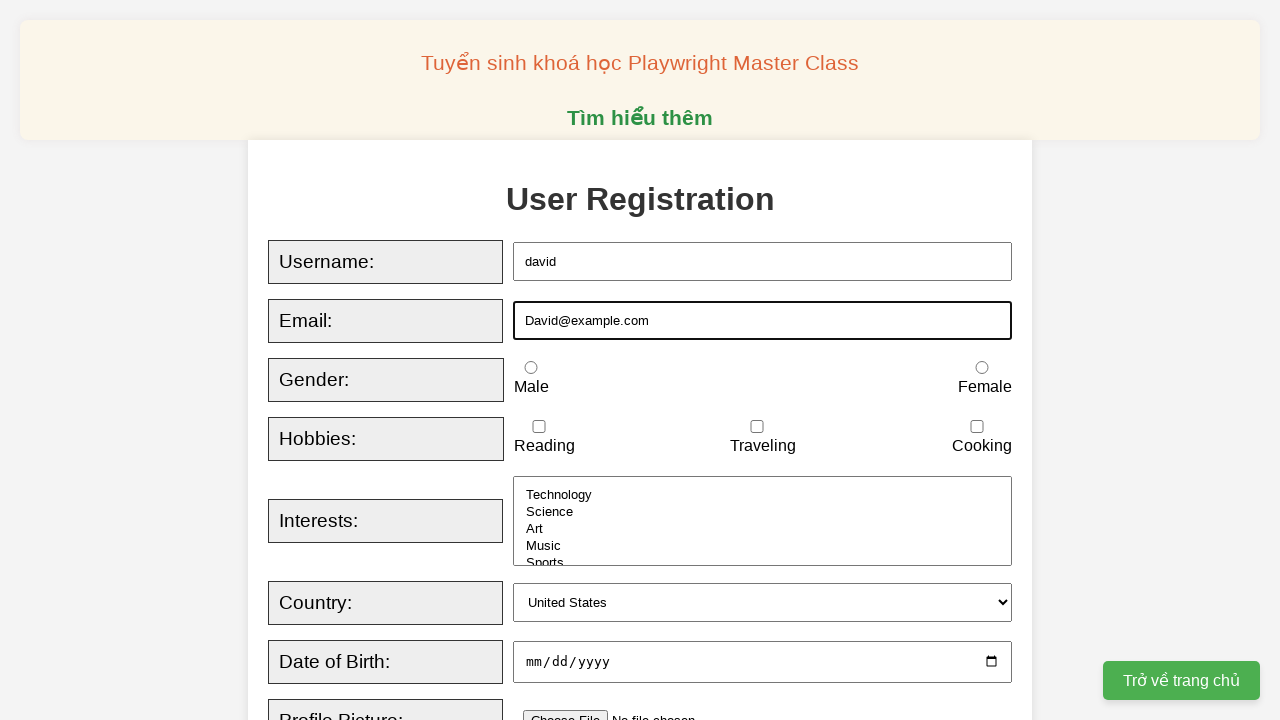

Selected male gender option at (531, 368) on xpath=//input[@id="male"]
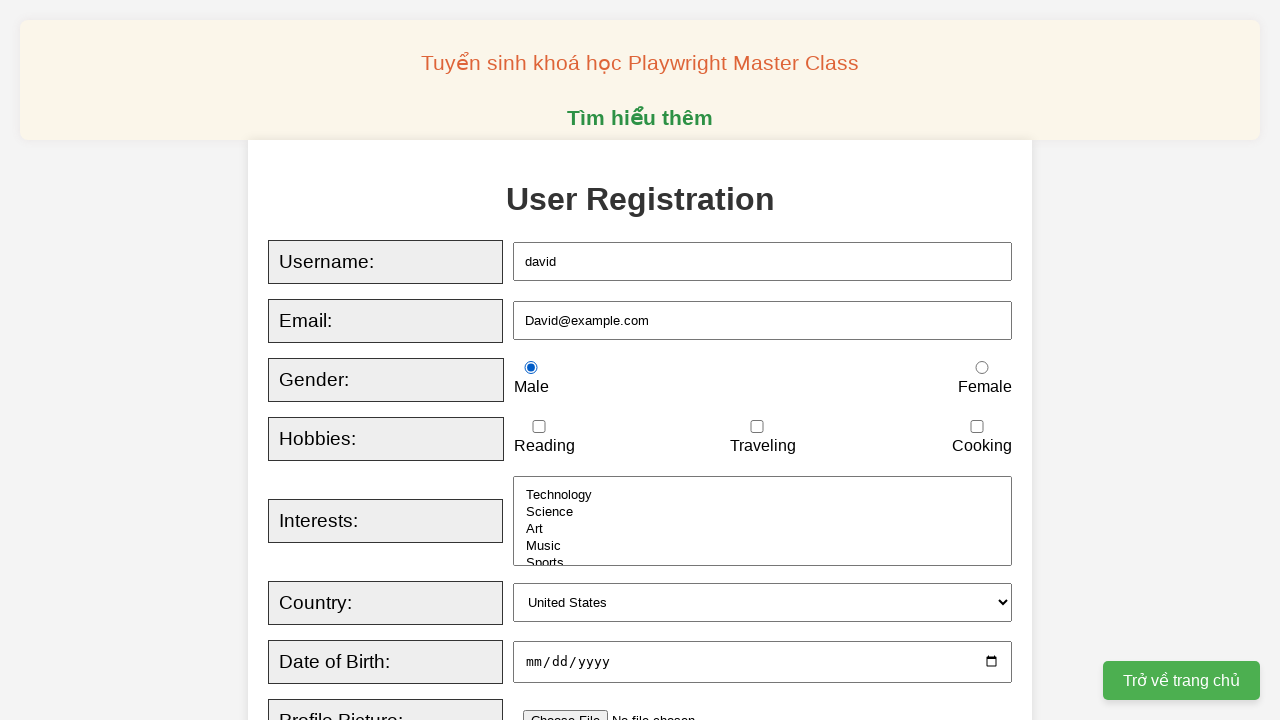

Checked reading hobby at (539, 427) on xpath=//input[@id="reading"]
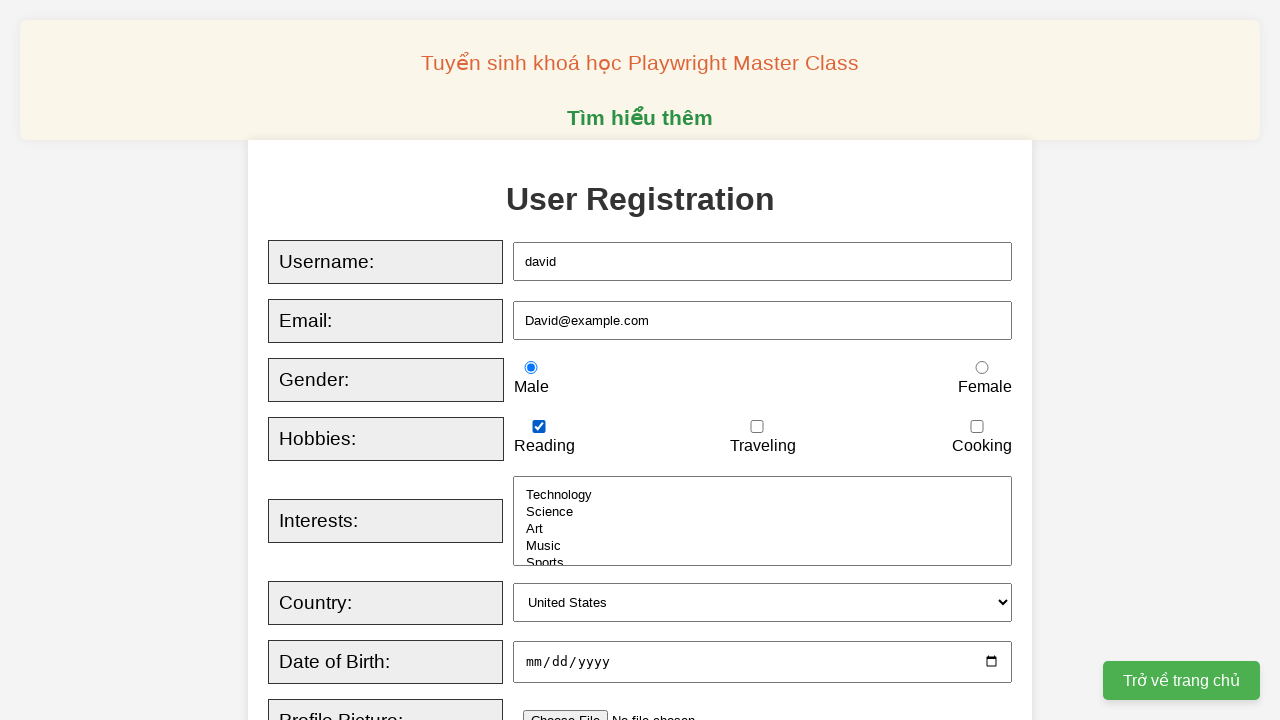

Checked cooking hobby at (977, 427) on xpath=//input[@id="cooking"]
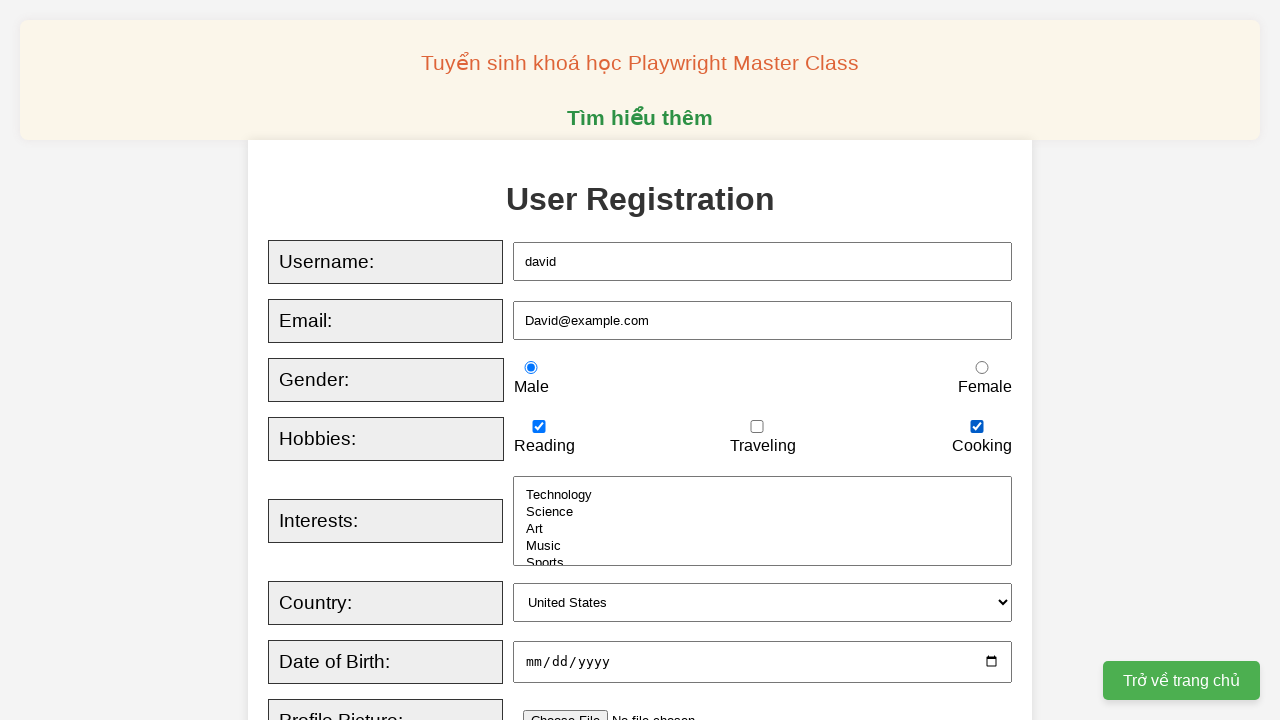

Selected 'Art' from interests dropdown on xpath=//select[@id="interests"]
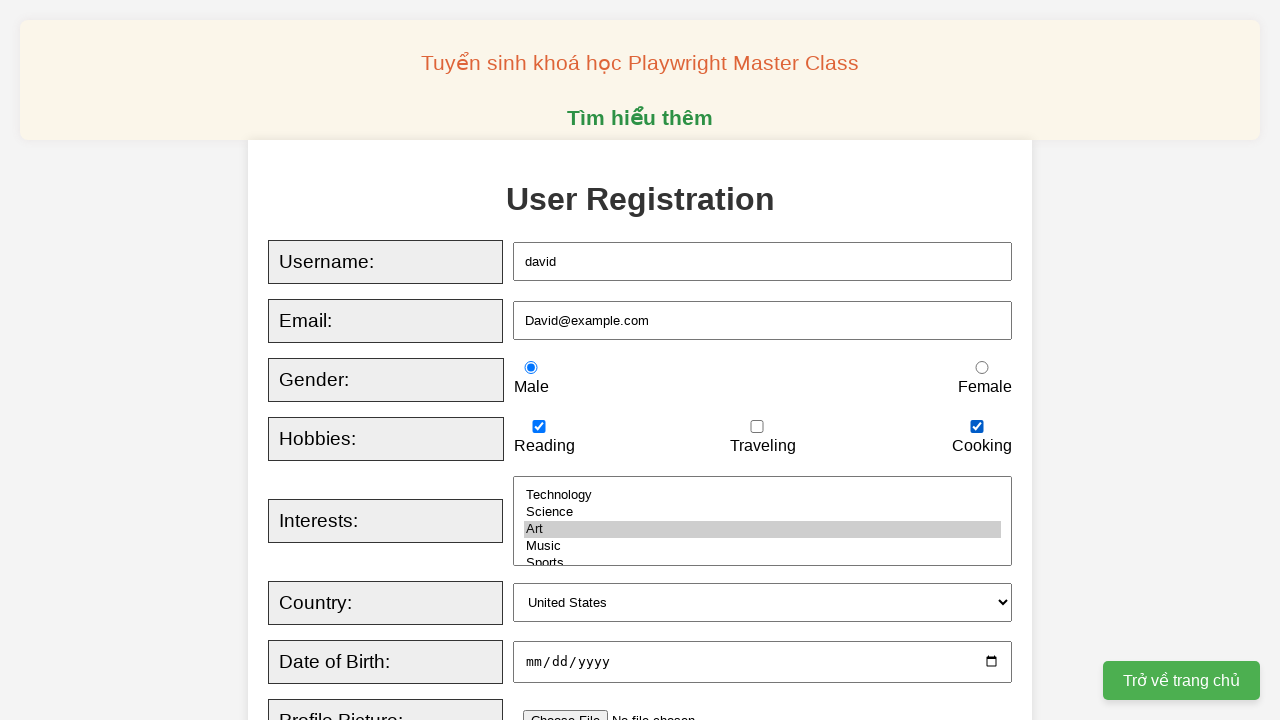

Selected 'United States' from country dropdown on xpath=//select[@id="country"]
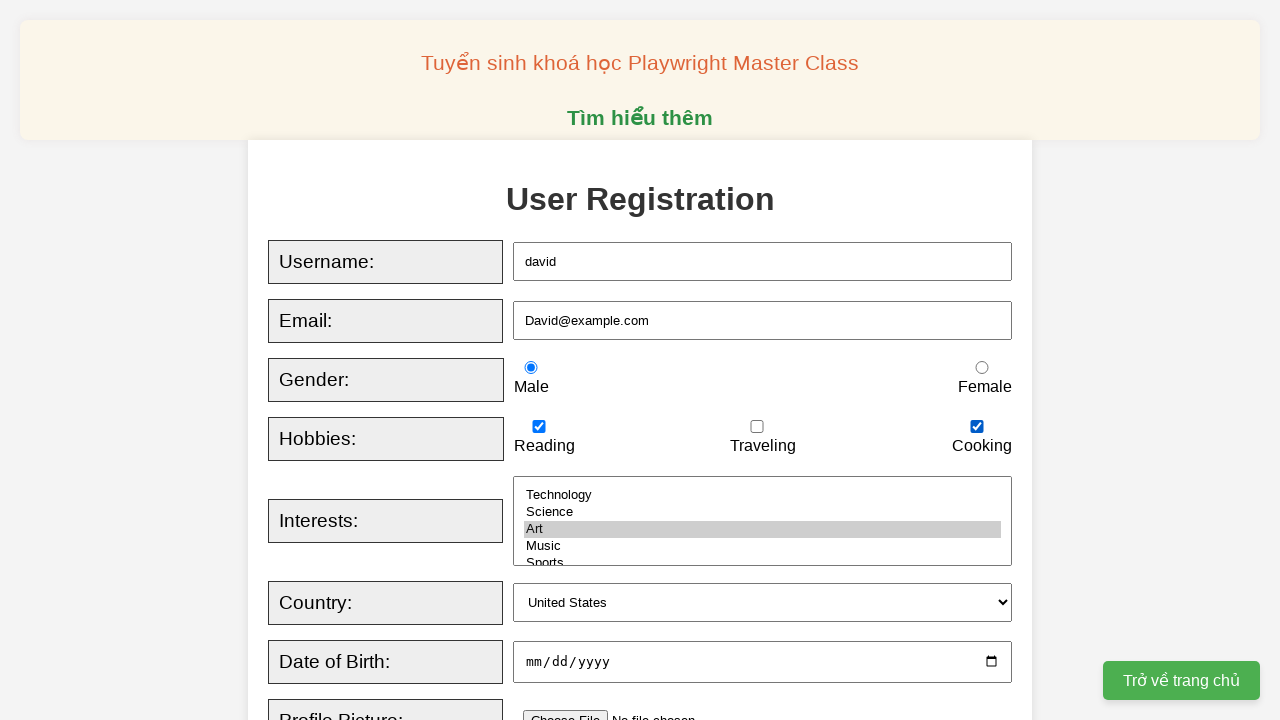

Filled date of birth with '2000-01-01' on xpath=//input[@id="dob"]
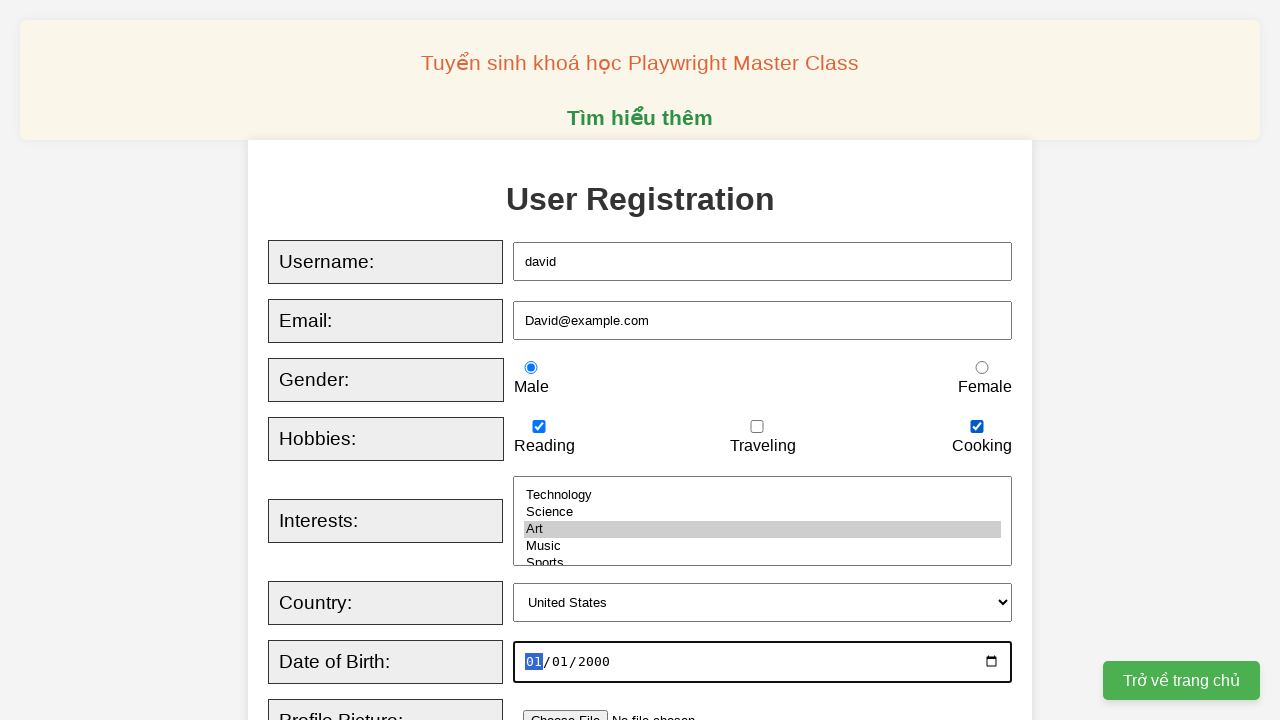

Filled bio field with 'Hello everybody' on xpath=//textarea[@id="bio"]
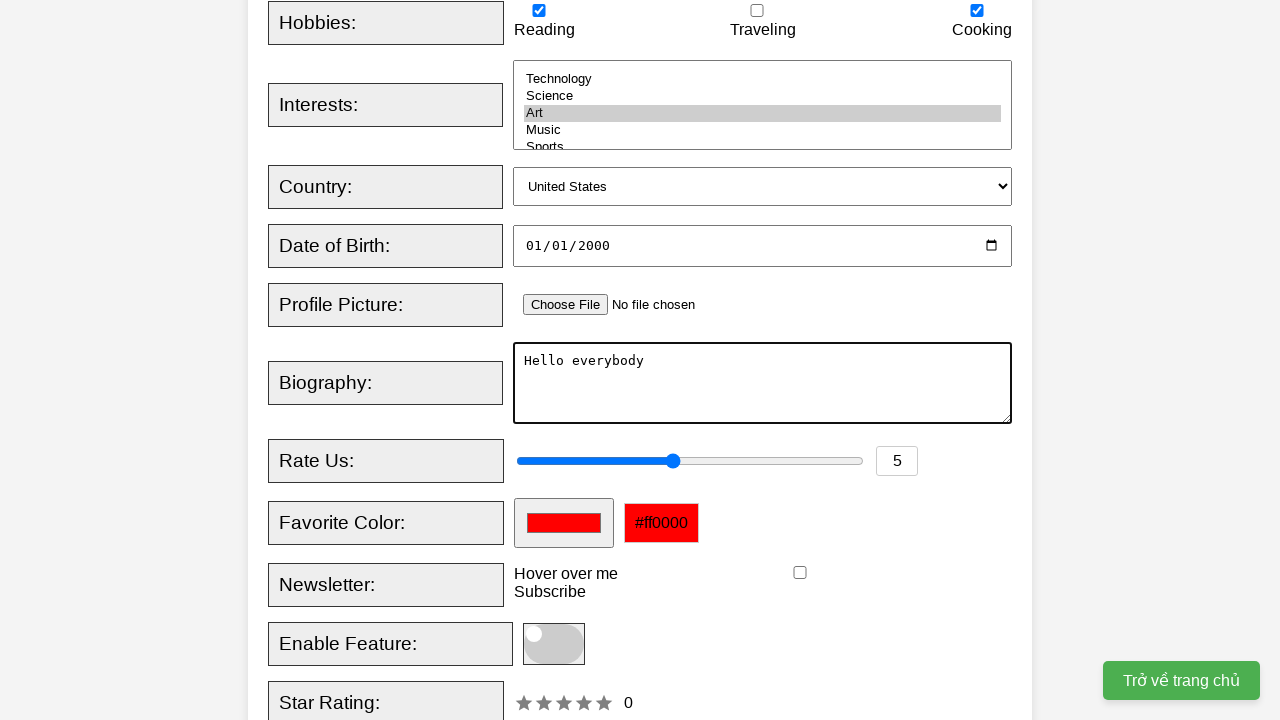

Filled rating field with '10' on xpath=//input[@id="rating"]
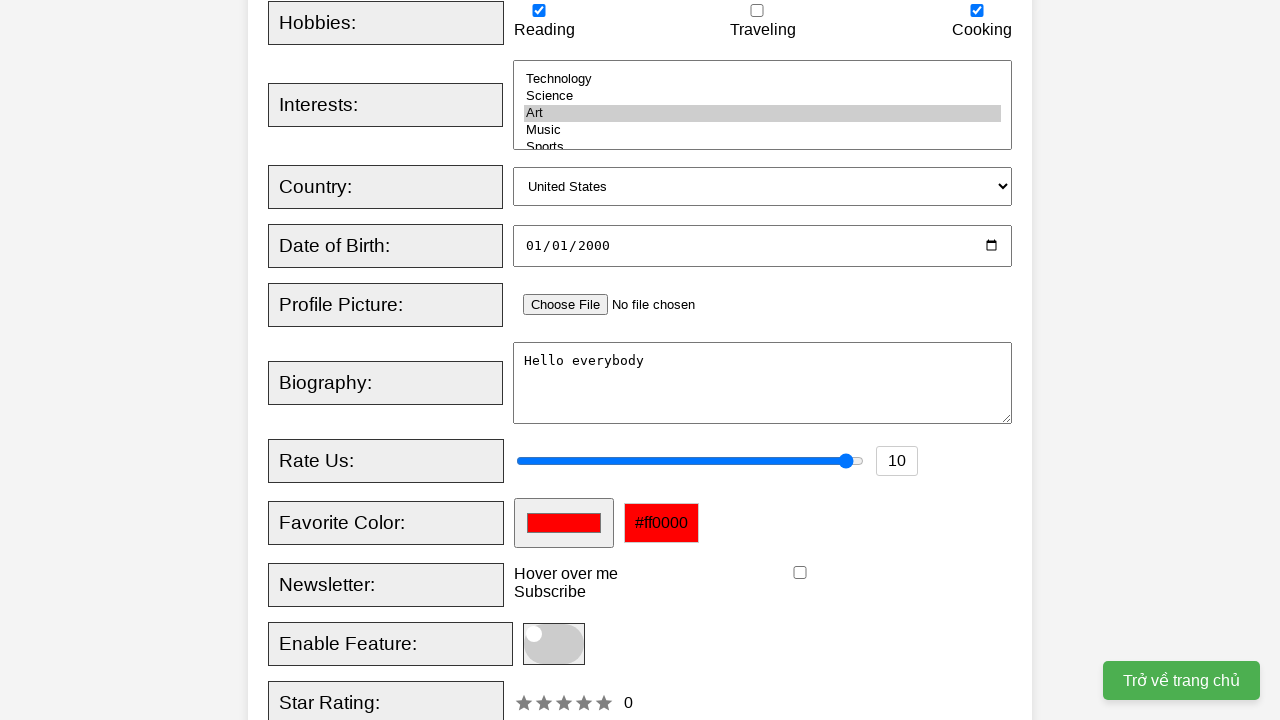

Filled favorite color field with '#ff0000' on xpath=//input[@id="favcolor"]
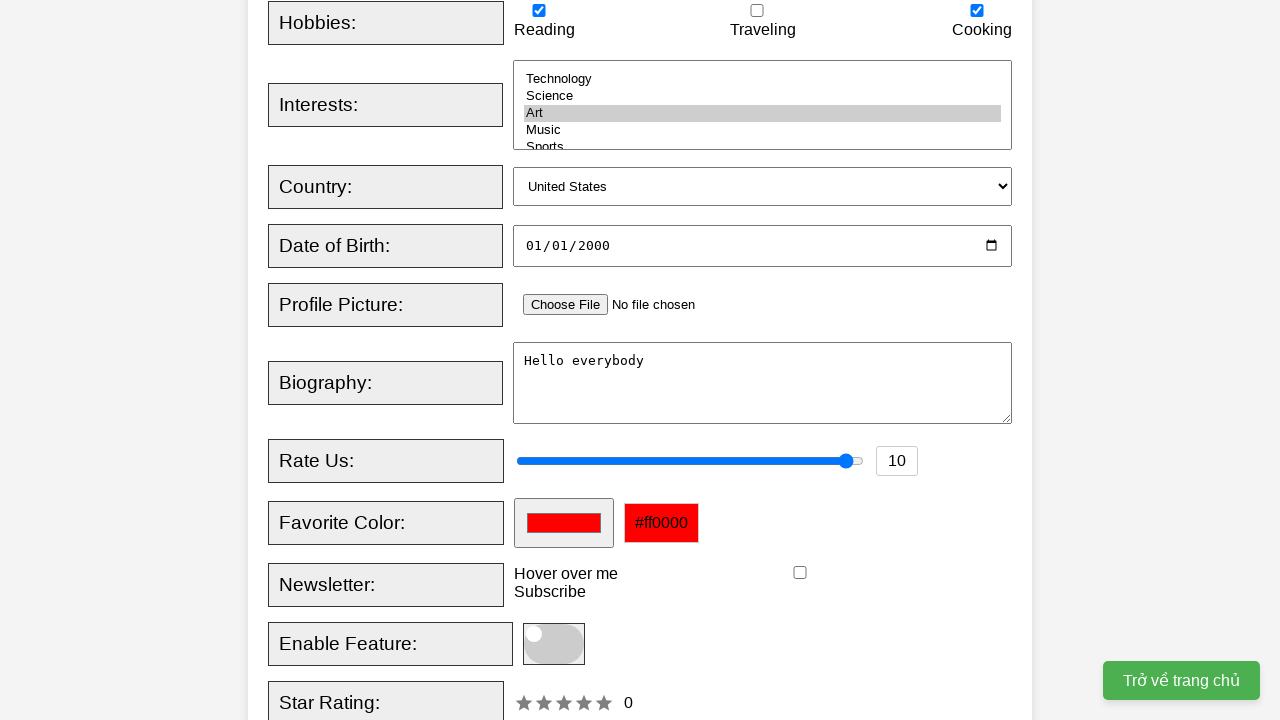

Hovered over tooltip element at (566, 574) on xpath=//div[@class="tooltip"]
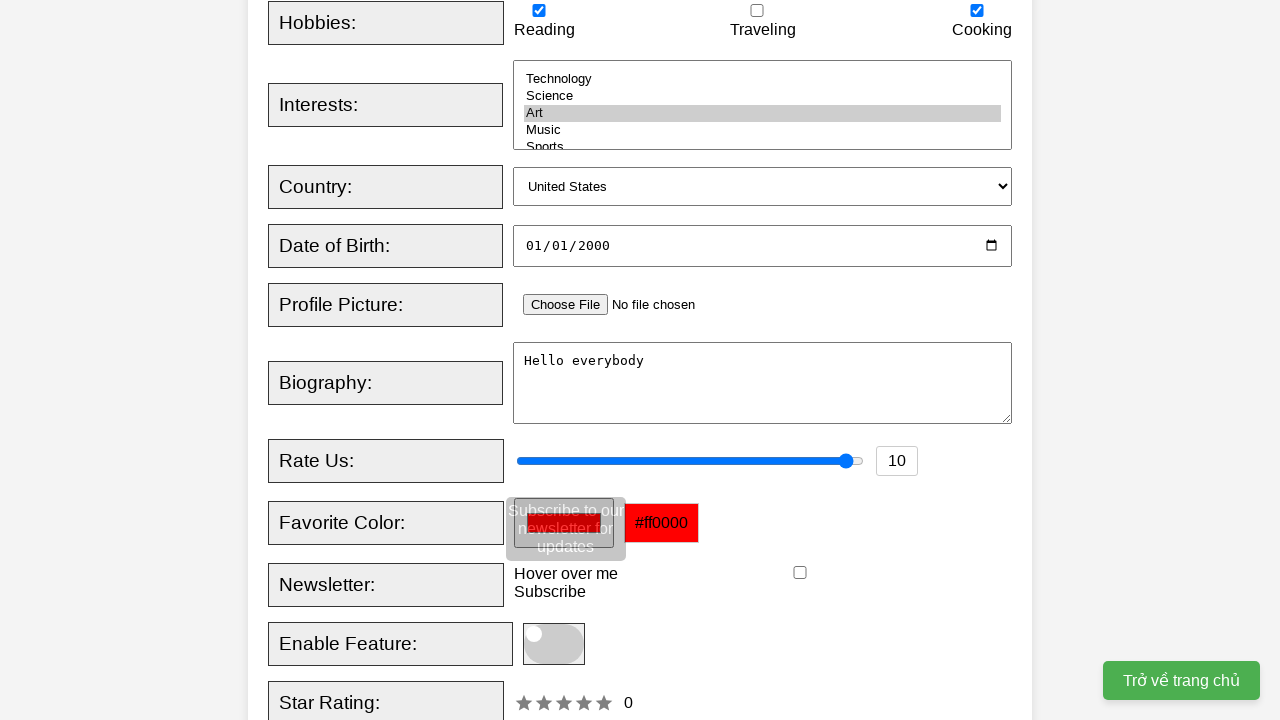

Checked newsletter subscription checkbox at (800, 573) on xpath=//input[@id="newsletter"]
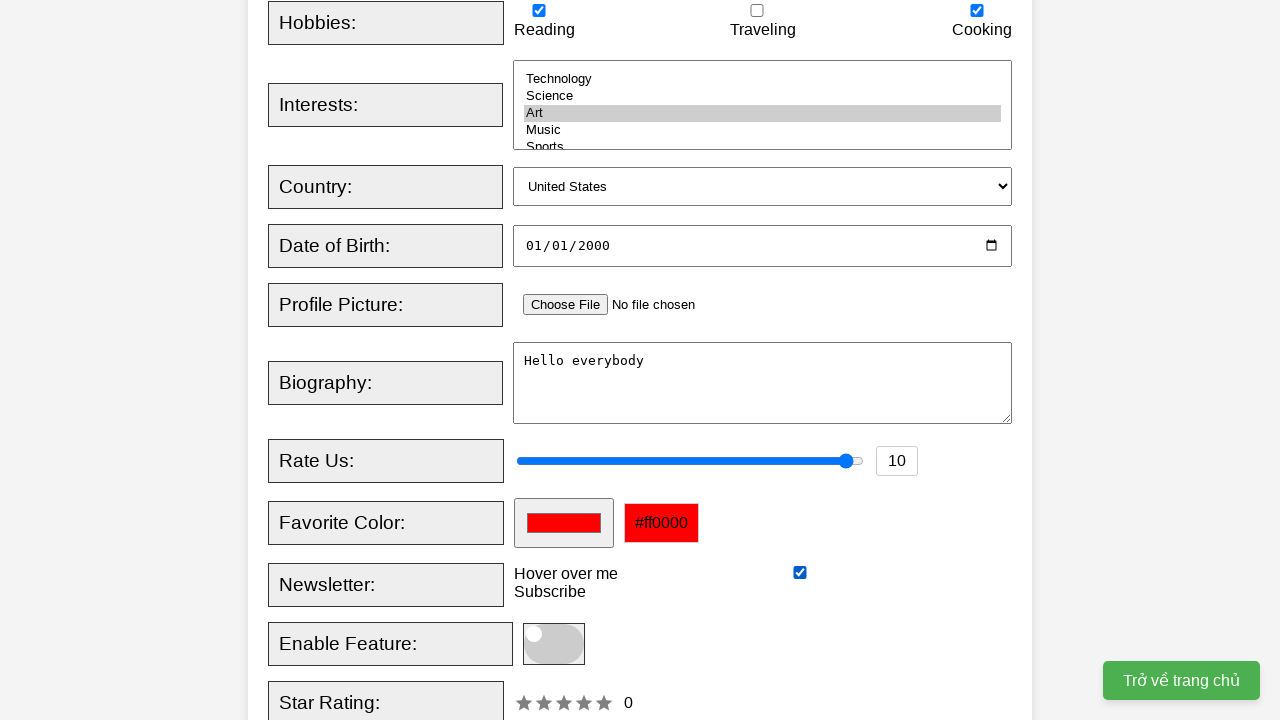

Clicked slider toggle at (554, 644) on xpath=//span[@class="slider round"]
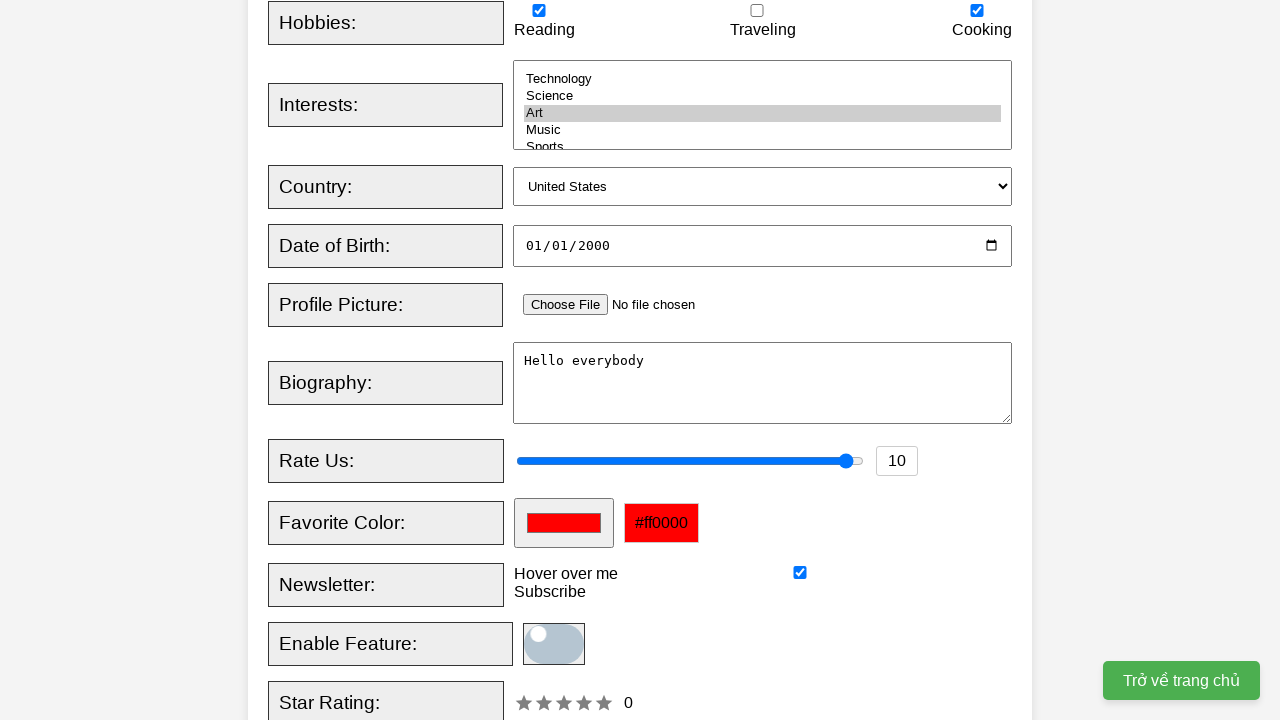

Clicked submit button to register at (528, 360) on xpath=//button[@type="submit"]
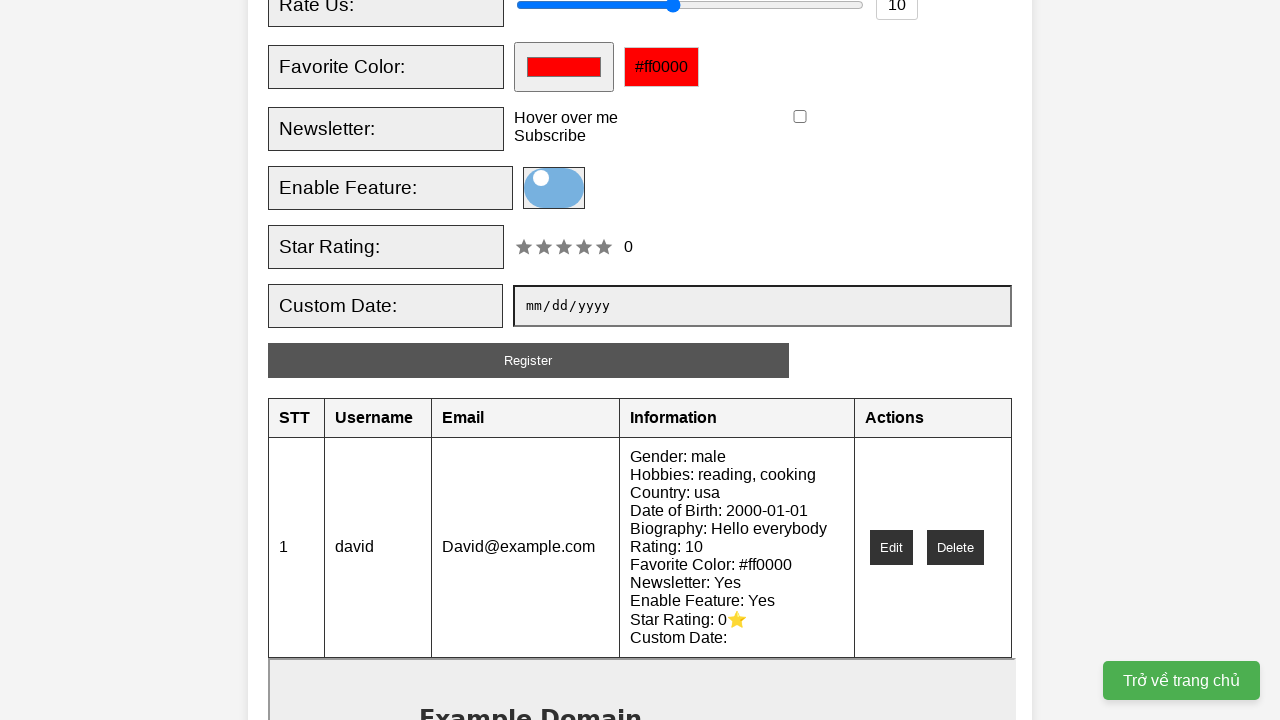

Waited for user table to load with submitted data
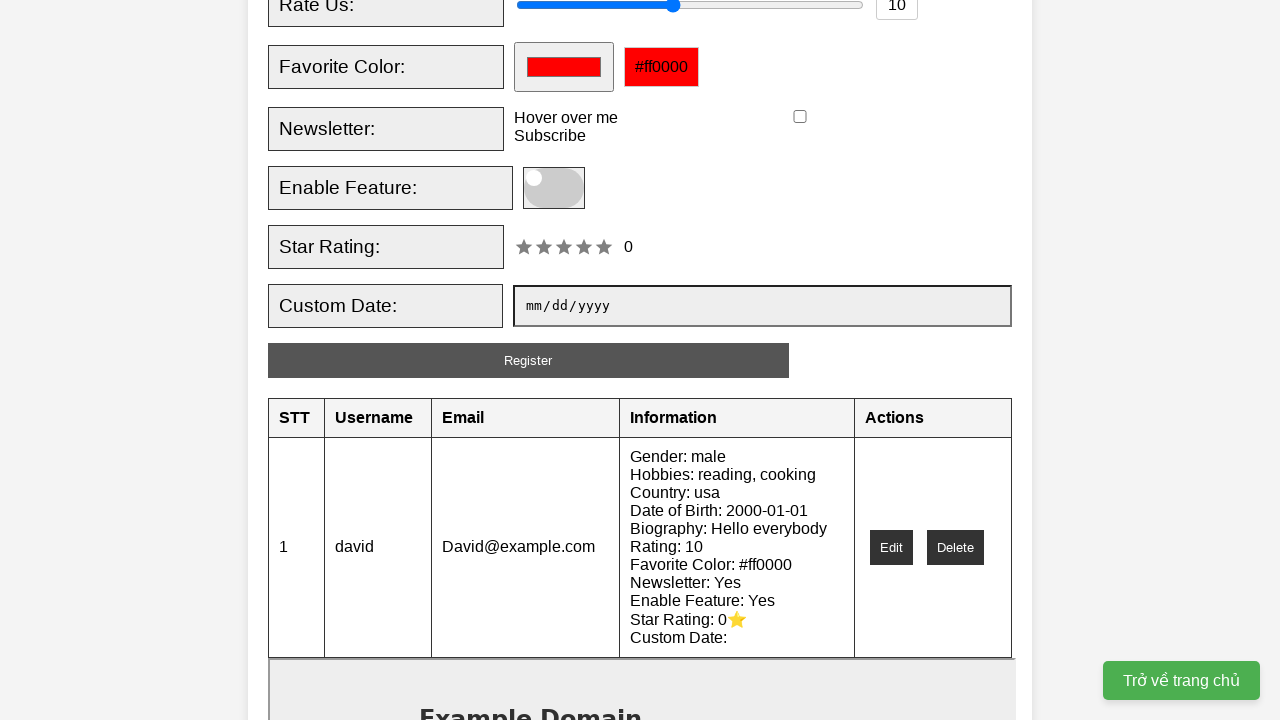

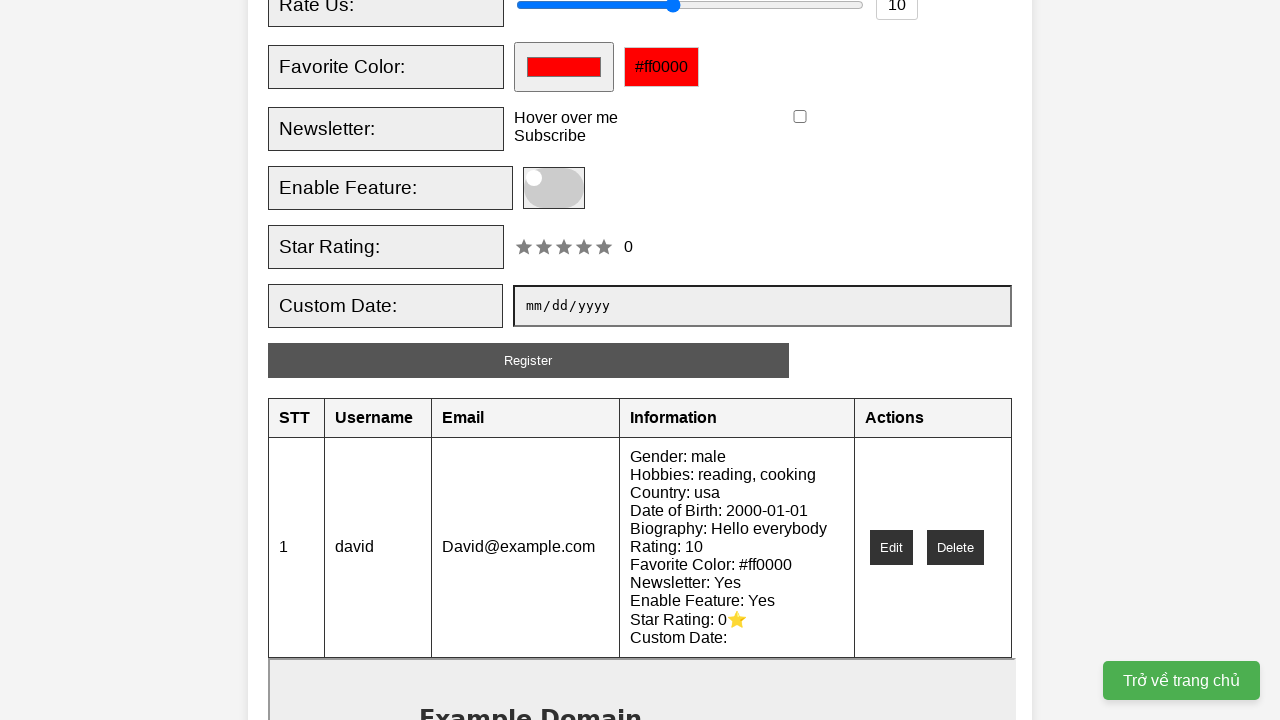